Tests window handling functionality by opening new windows, switching between them, closing specific windows, and handling delayed window openings

Starting URL: http://www.leafground.com/window.xhtml

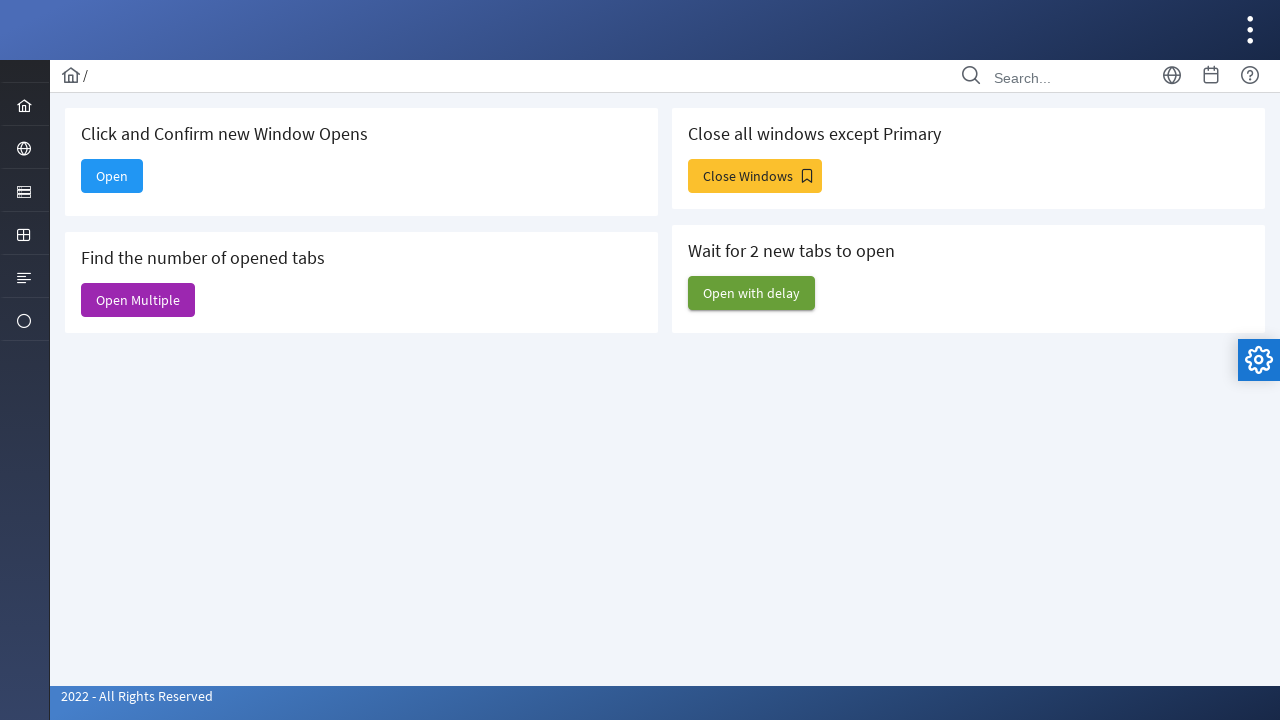

Clicked 'Open' button to open a new window at (112, 176) on xpath=//span[.='Open']
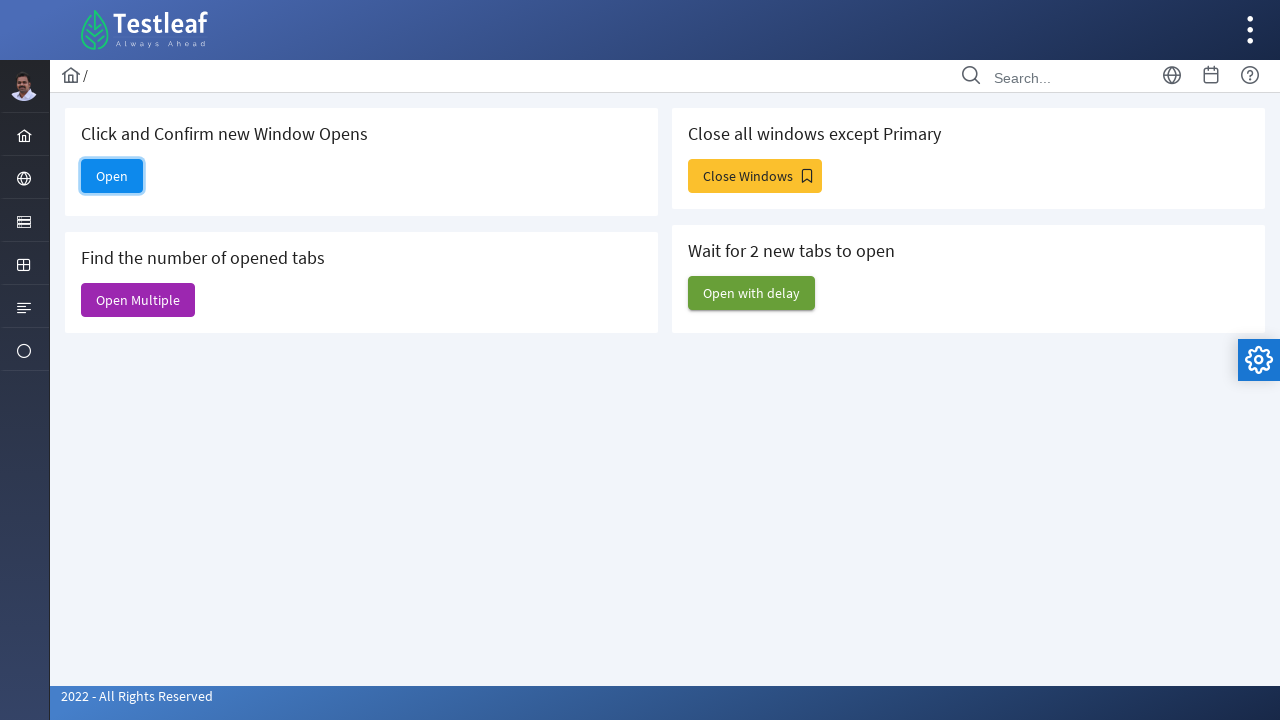

Retrieved all open pages from context
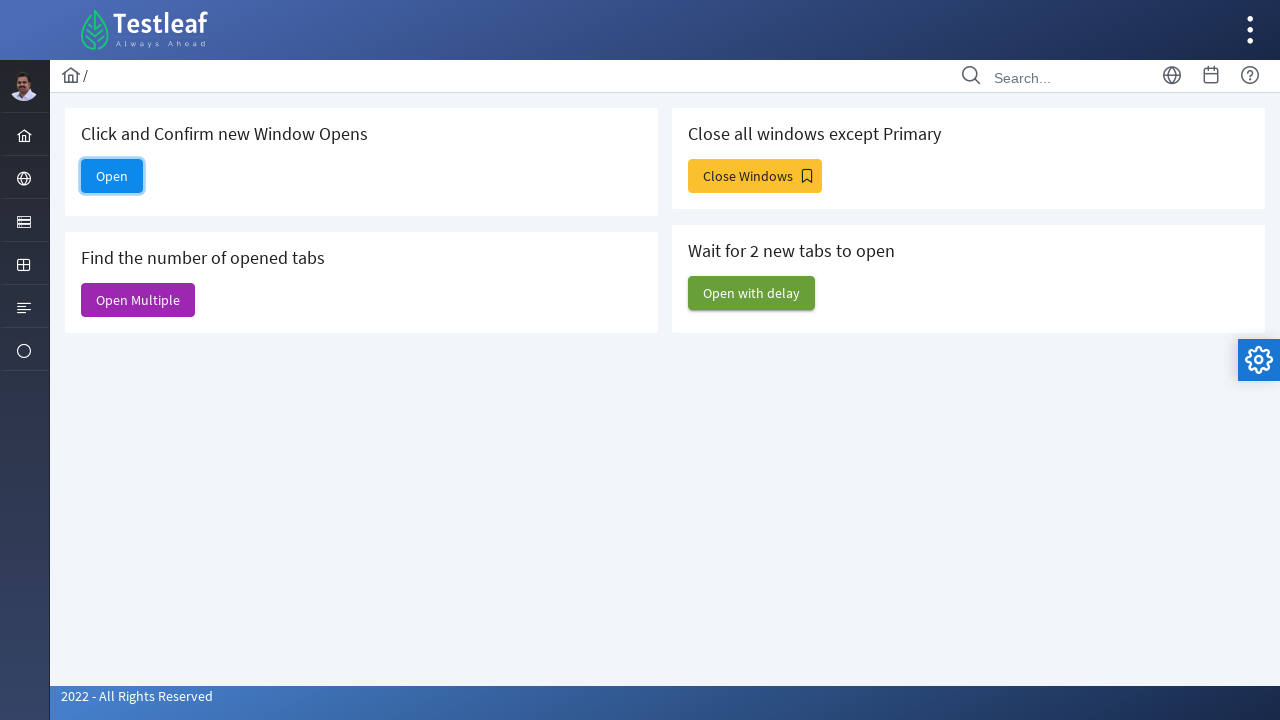

Selected second page (new window) from context
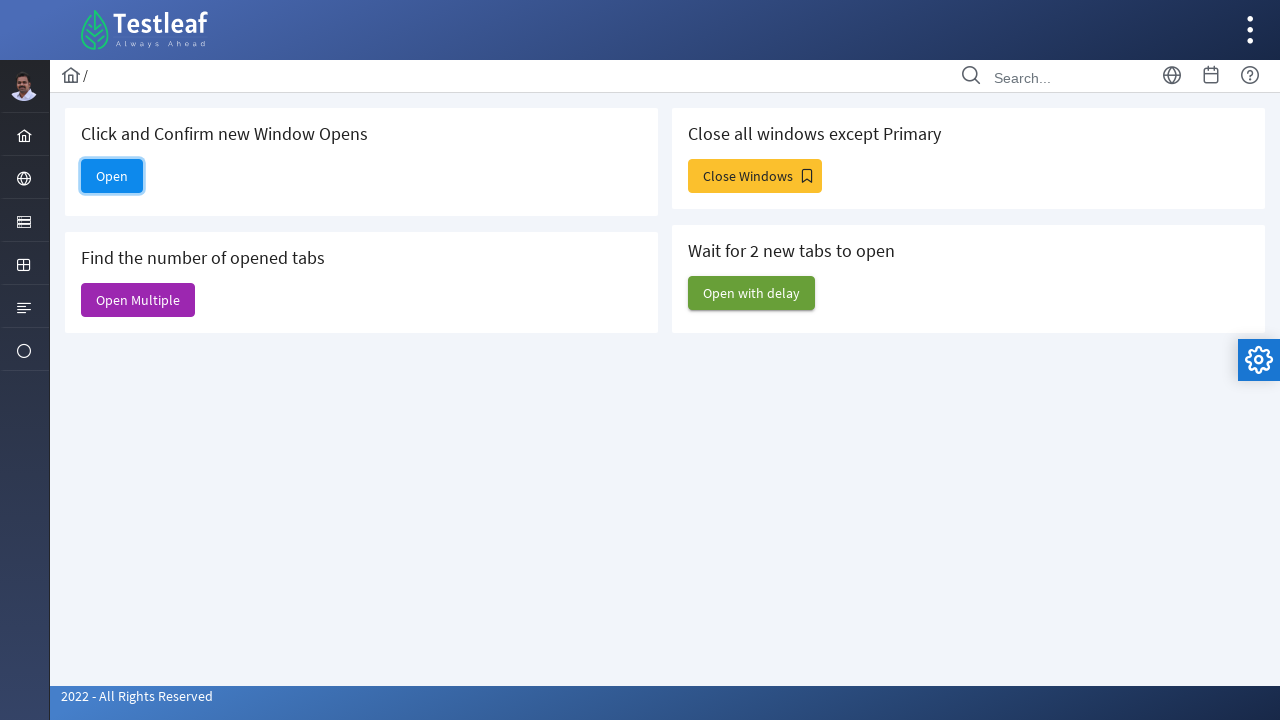

Retrieved title of new window
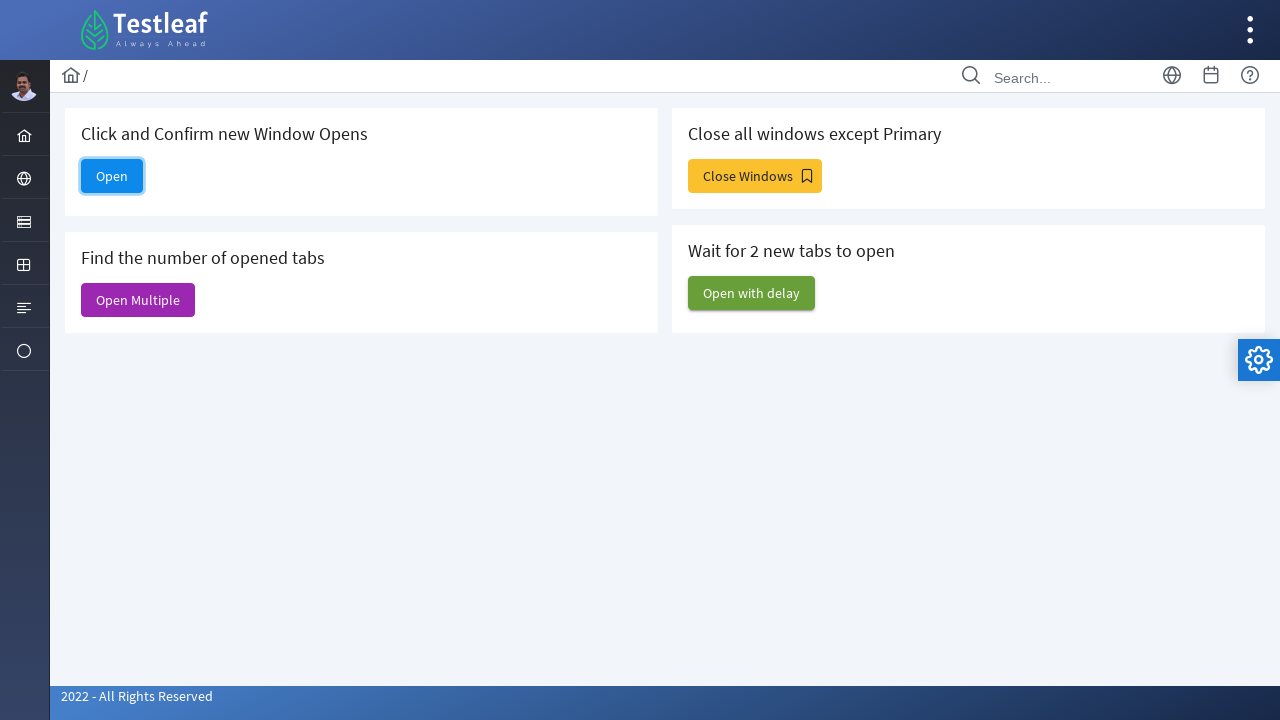

Dashboard not found in window title
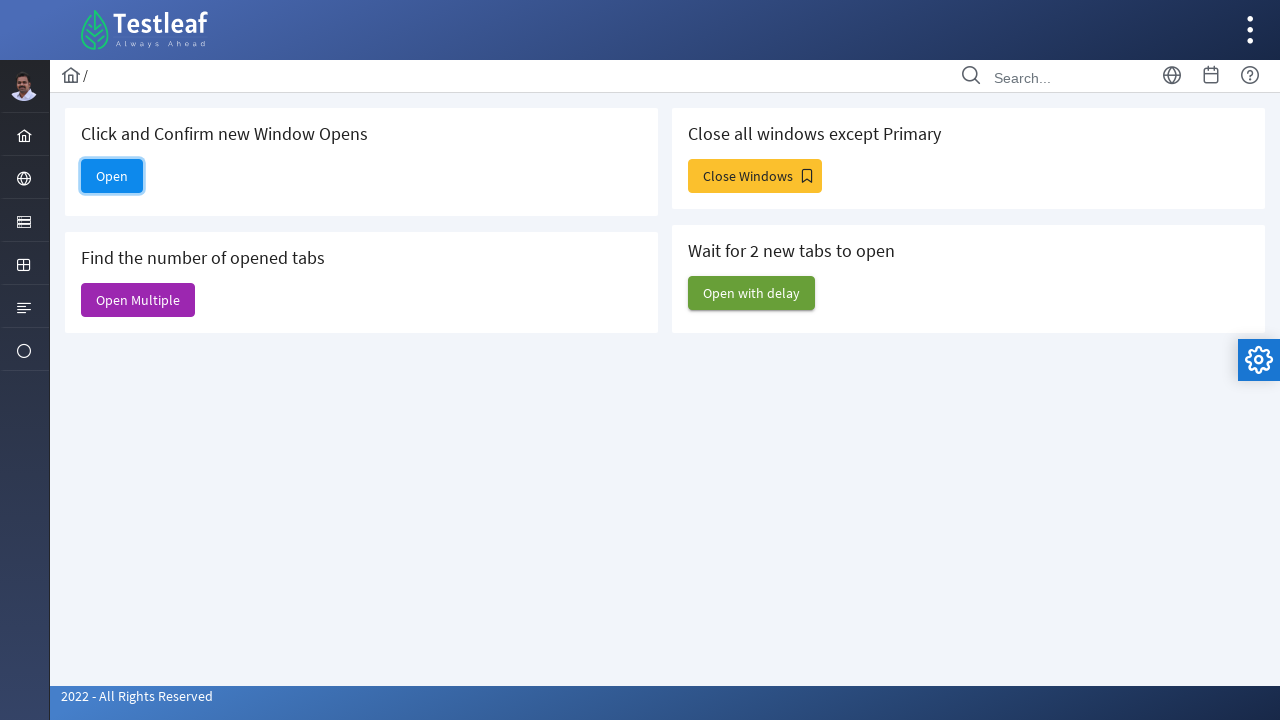

Closed the new window
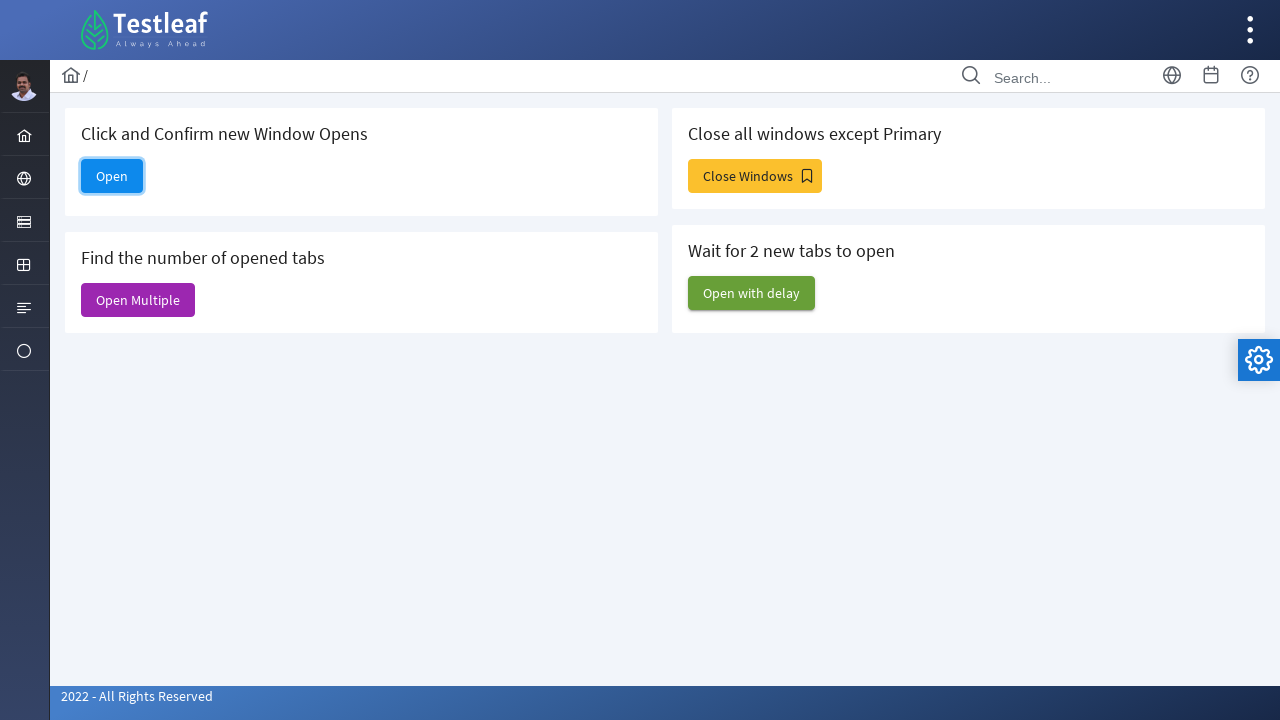

Clicked 'Open Multiple' button to open multiple windows at (138, 300) on xpath=//span[.='Open Multiple']
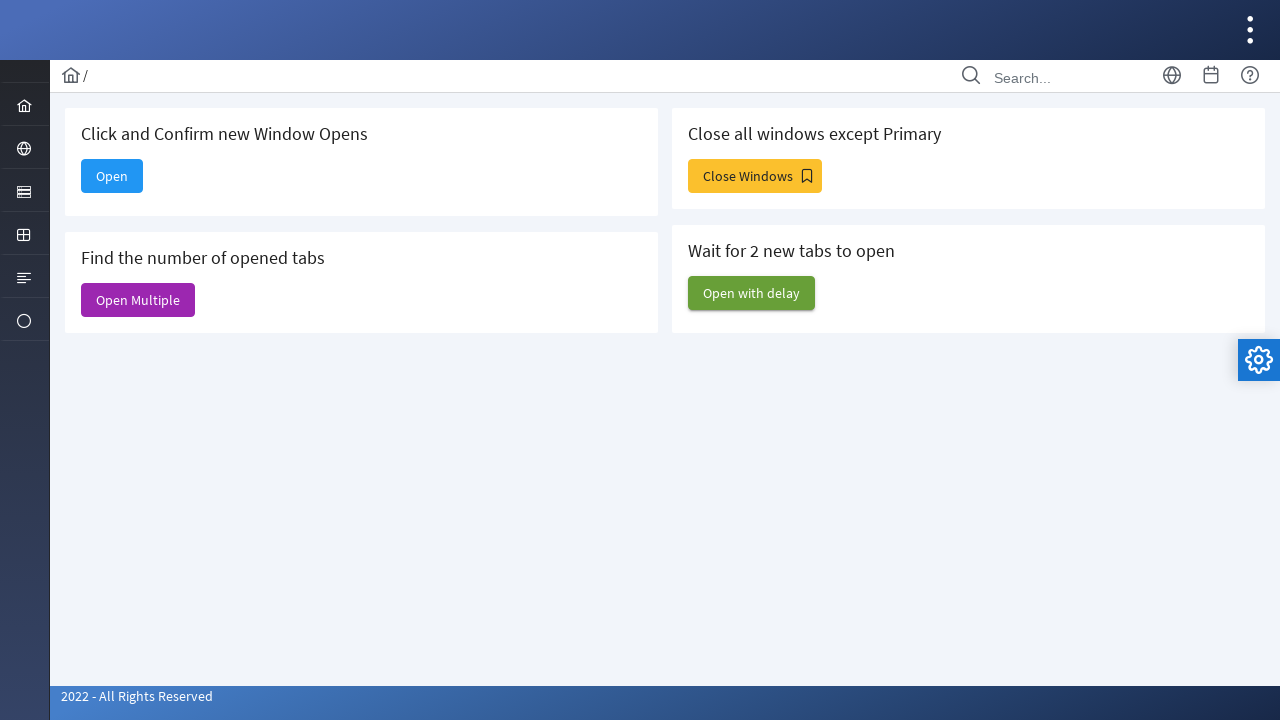

Waited 1 second for multiple windows to open
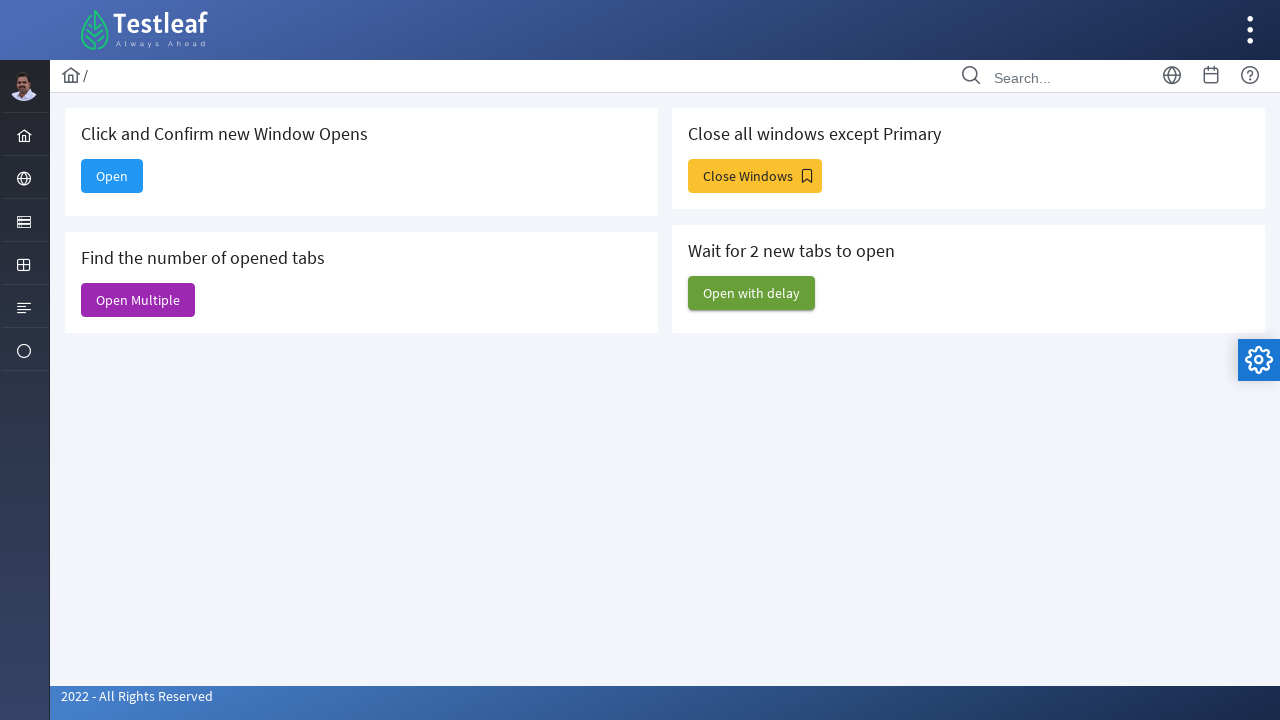

Retrieved all open pages - total count: 6
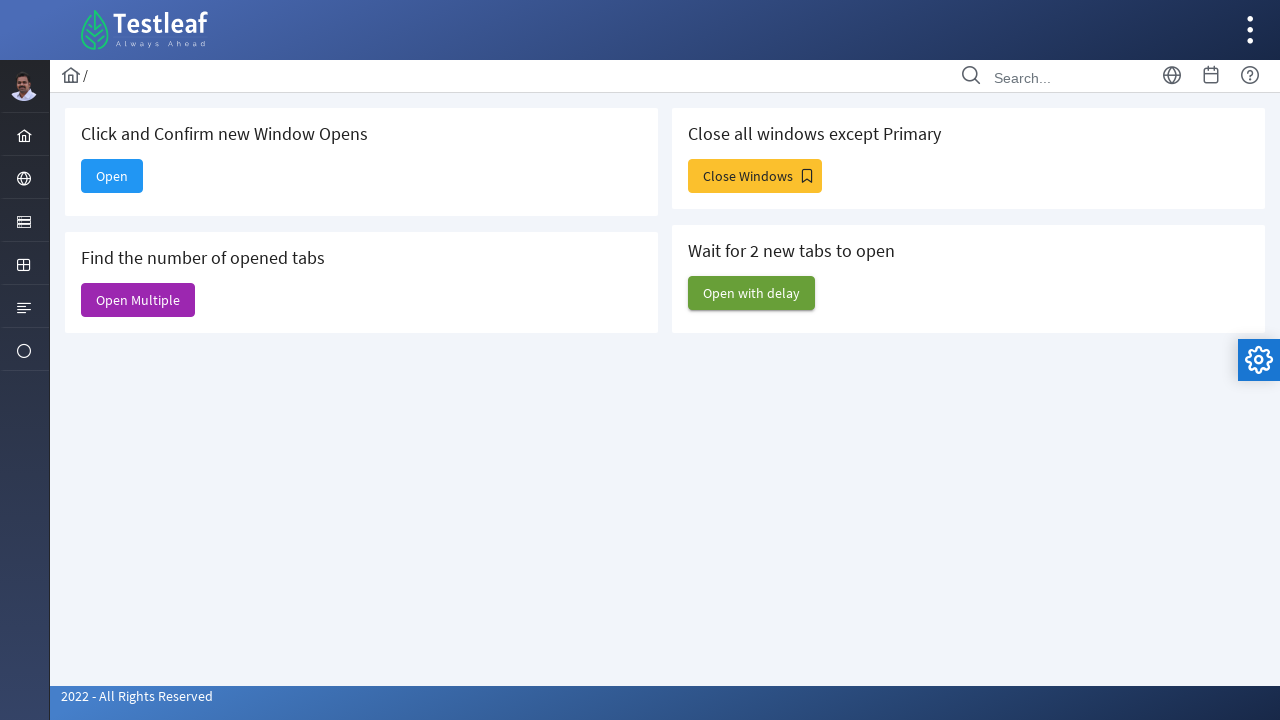

Clicked 'Close Windows' button at (755, 176) on xpath=//span[.='Close Windows']
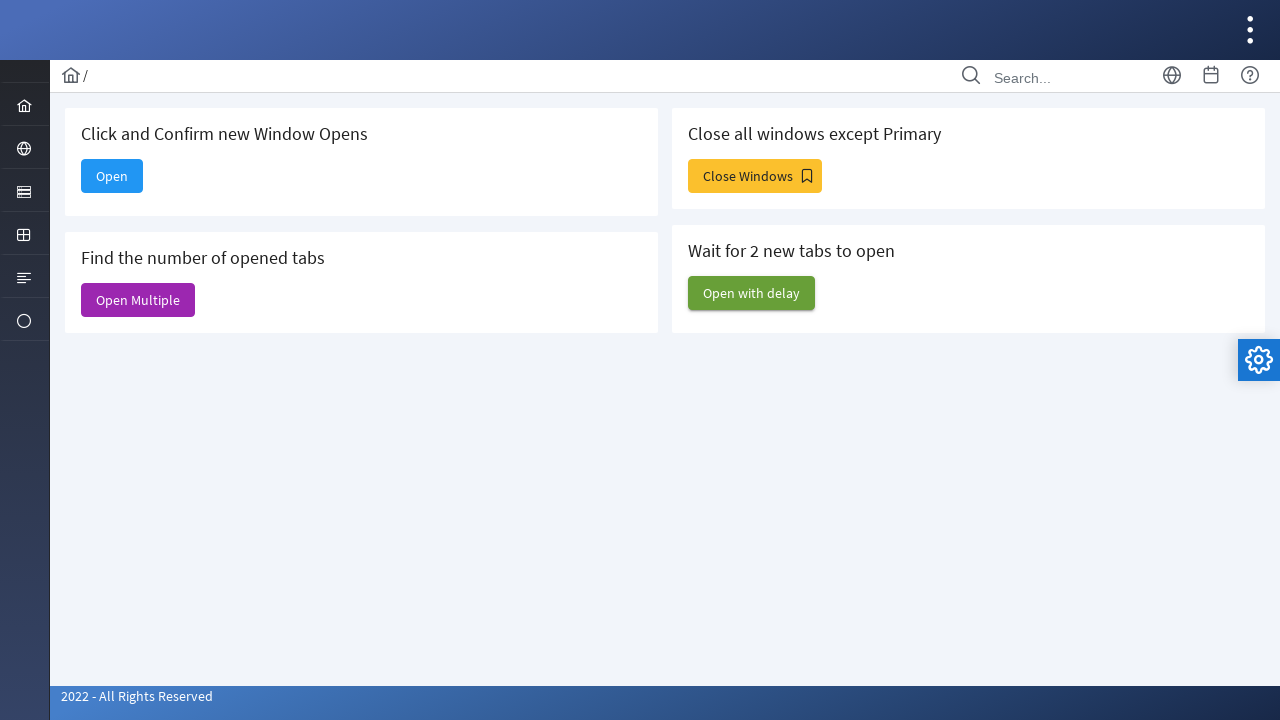

Waited 500ms for windows to close
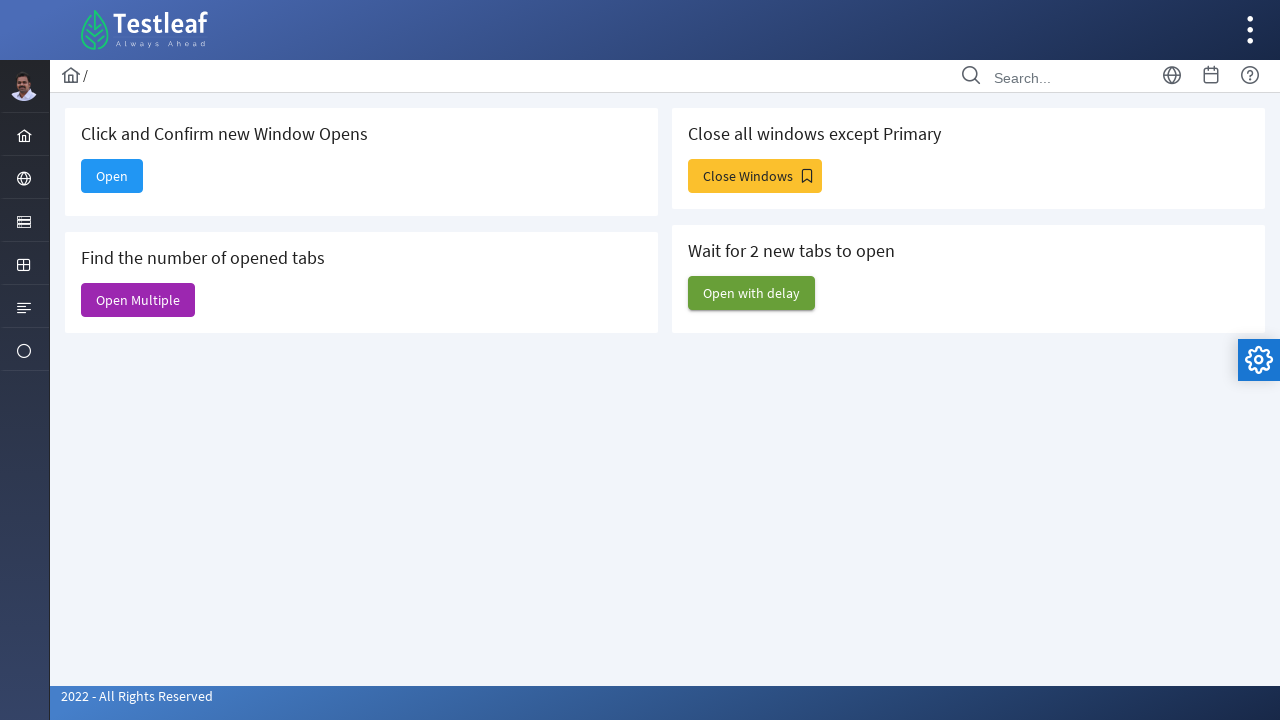

Retrieved updated list of open pages - total count: 9
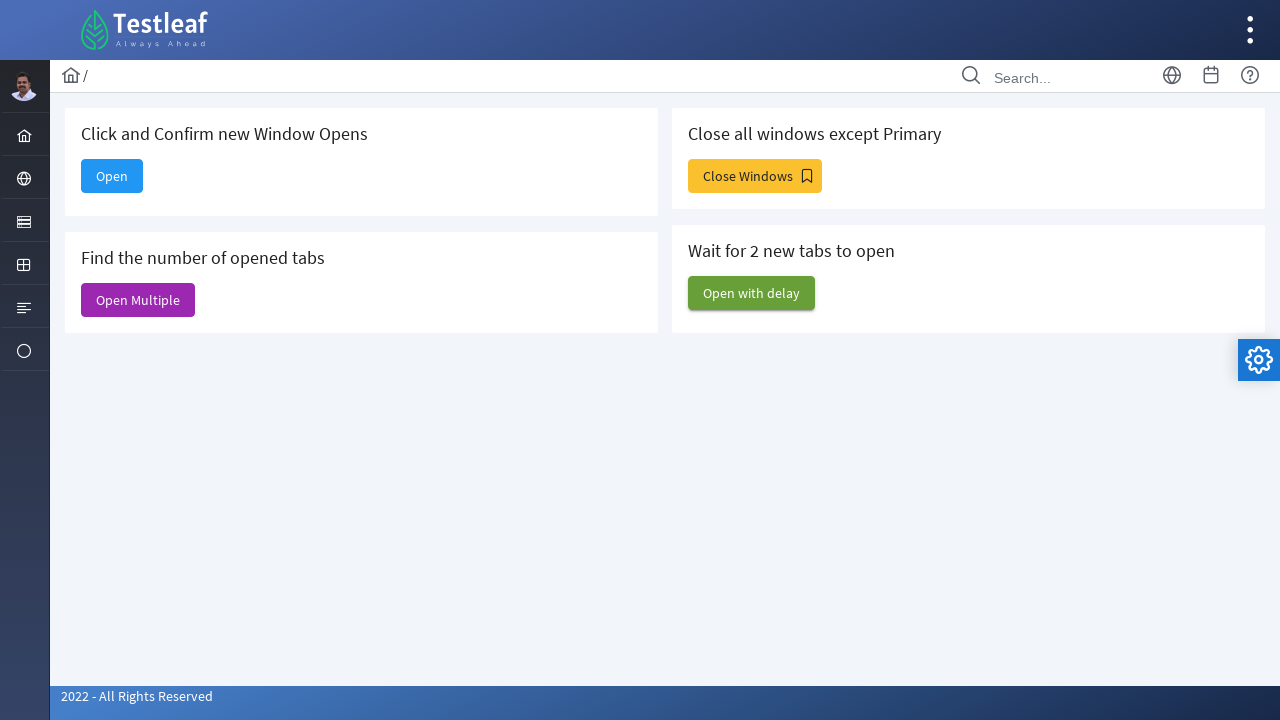

Closed window at index 1
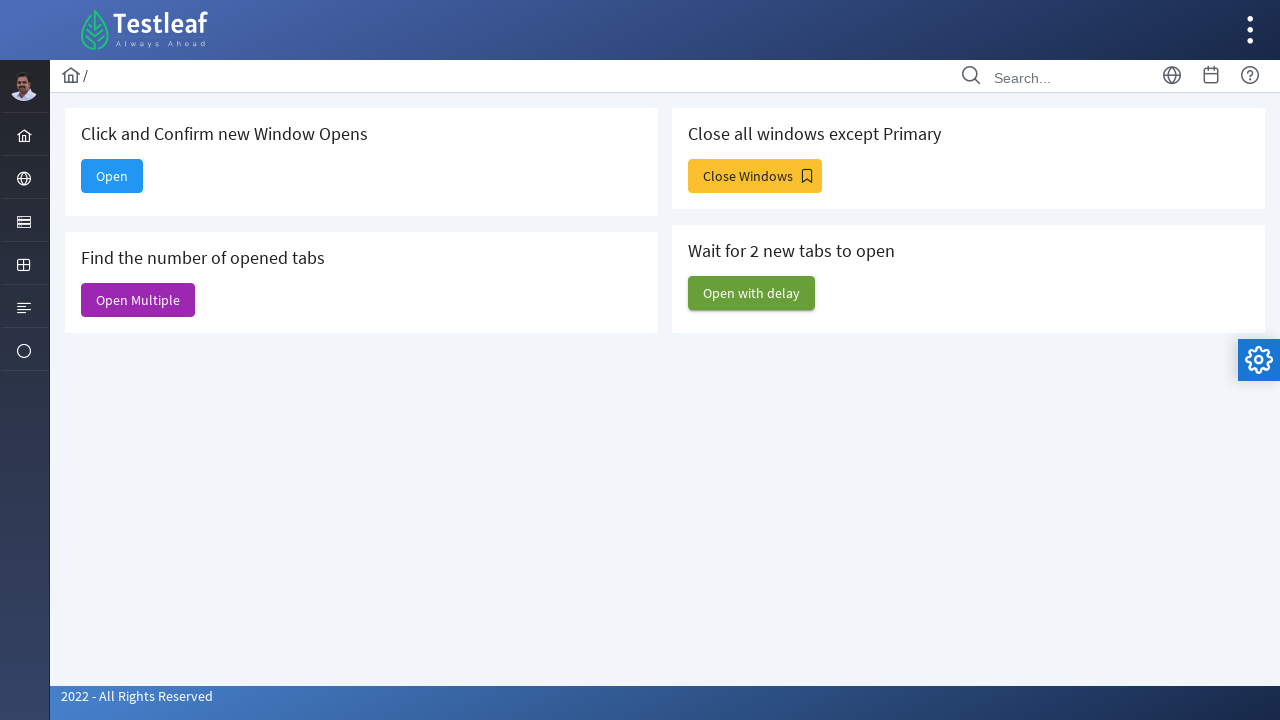

Closed window at index 2
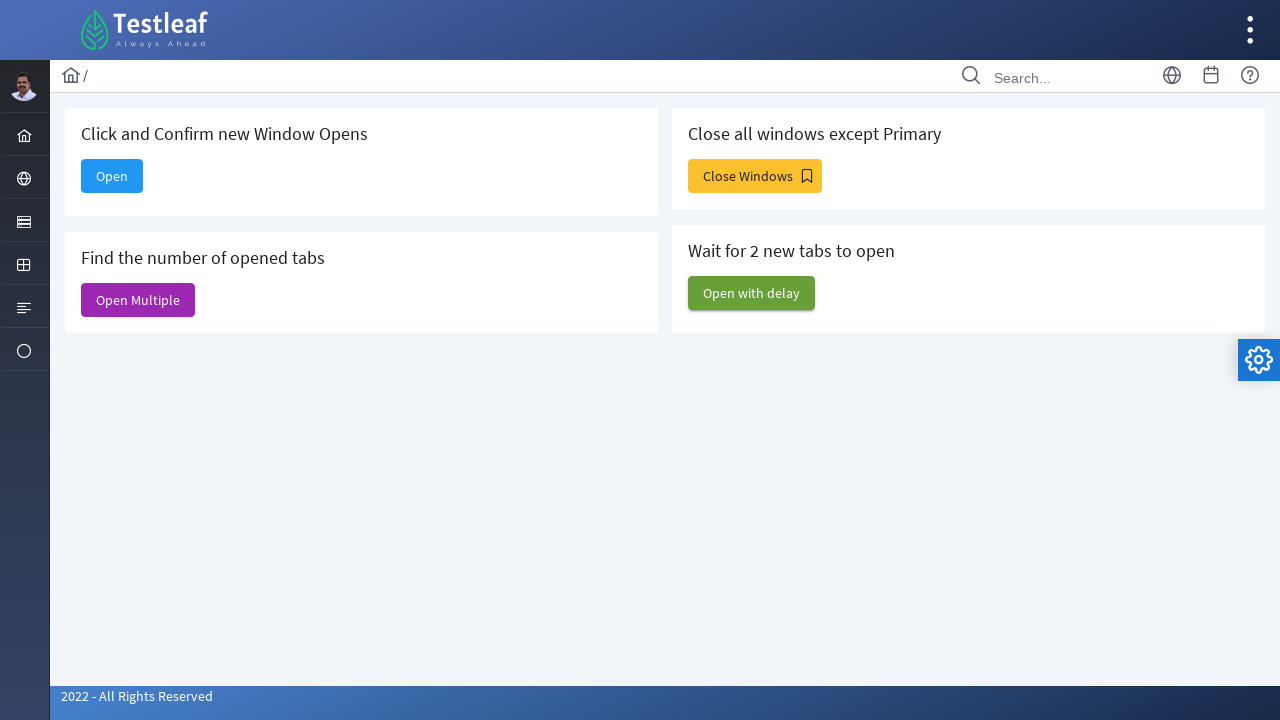

Closed window at index 3
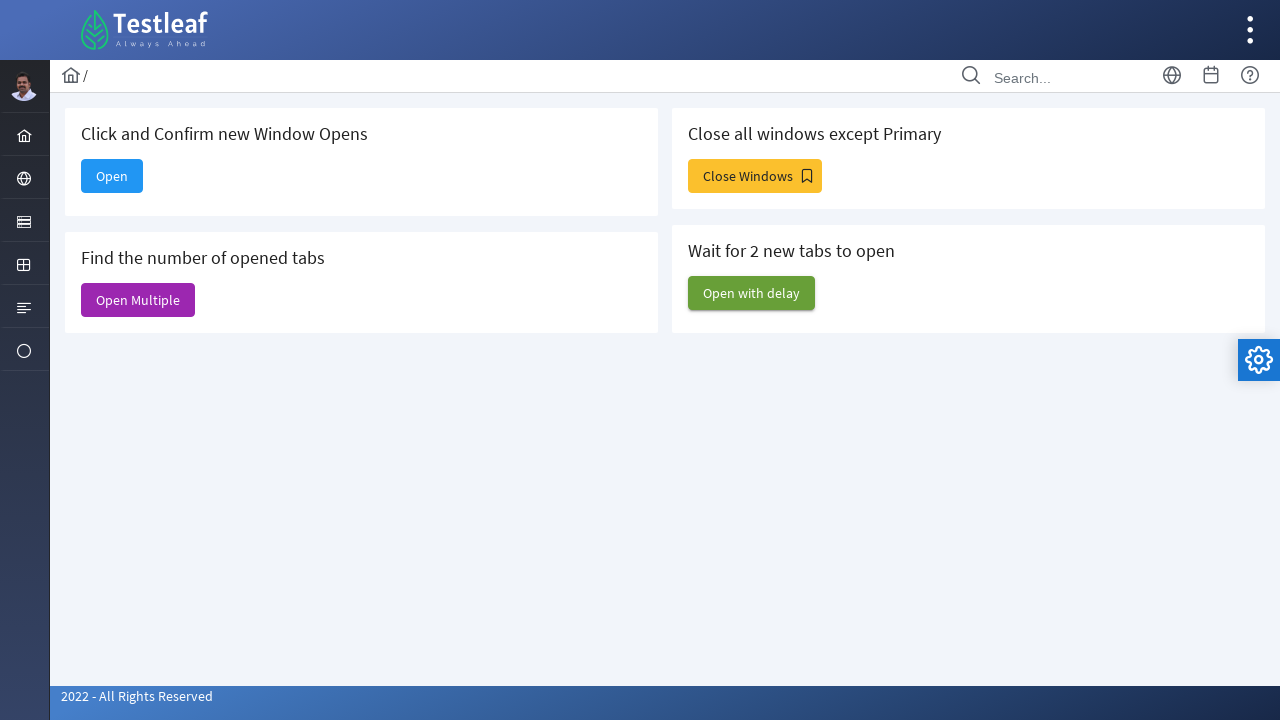

Closed window at index 4
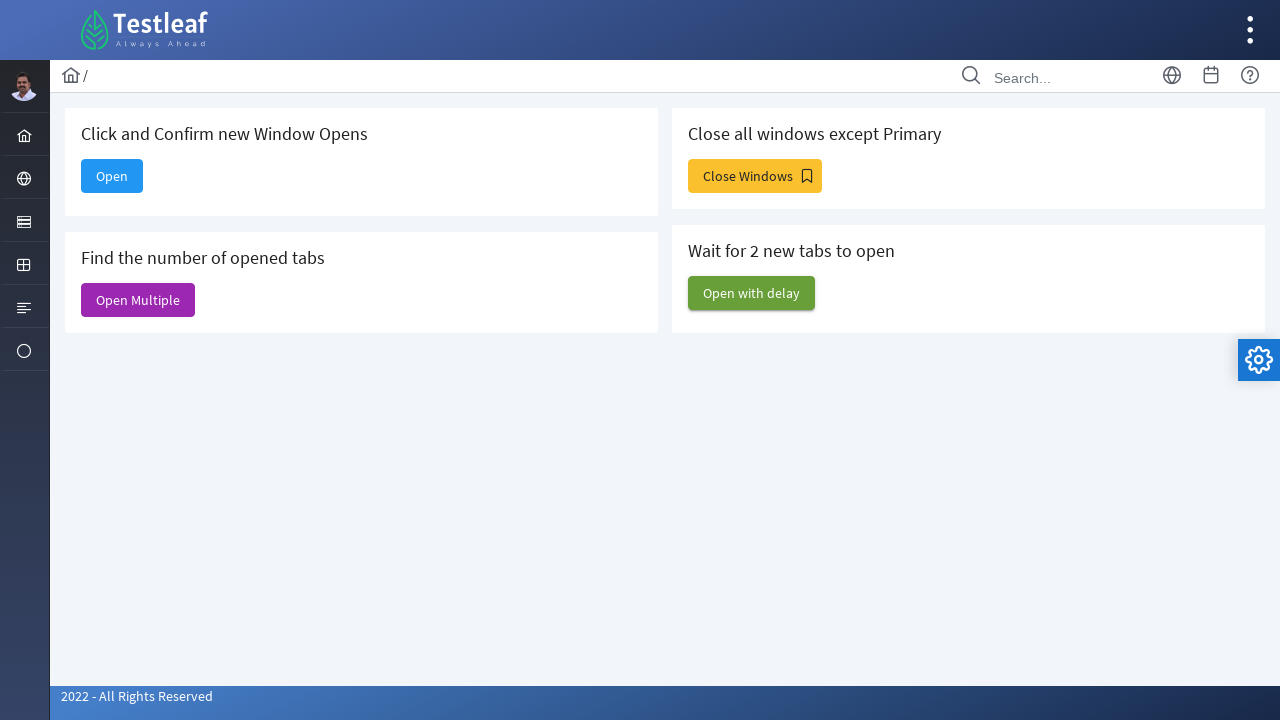

Closed window at index 5
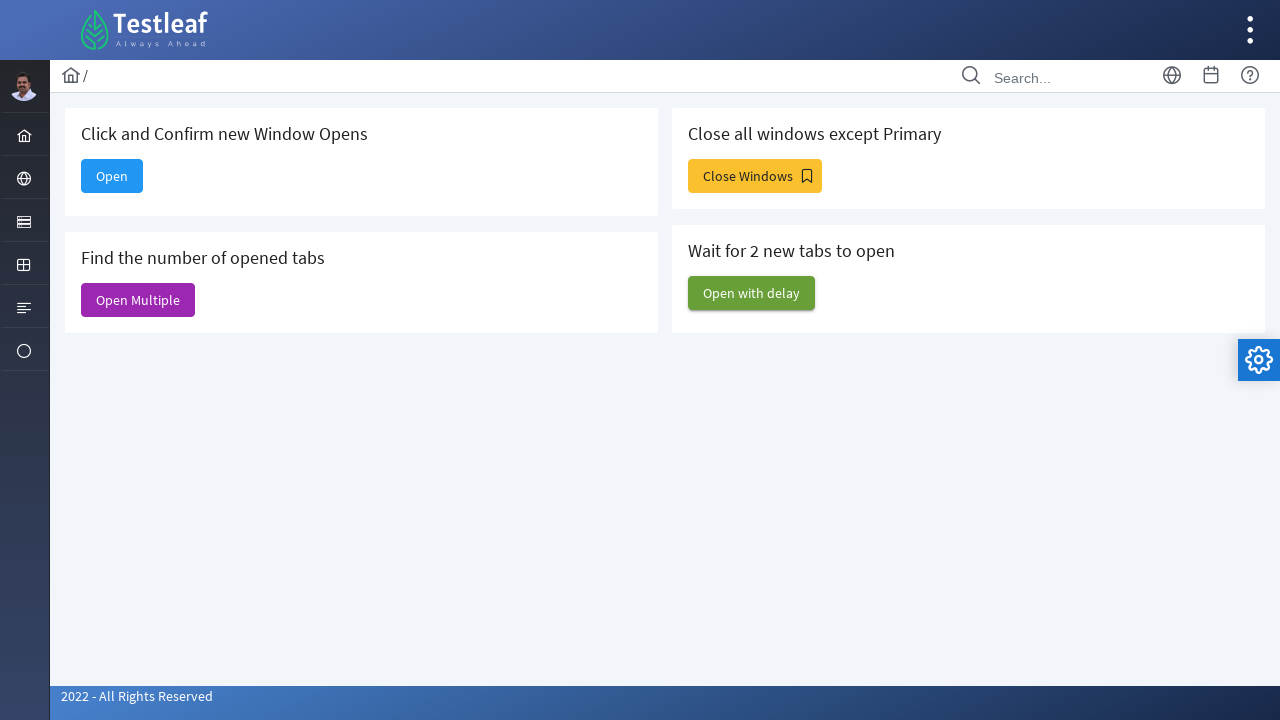

Closed window at index 6
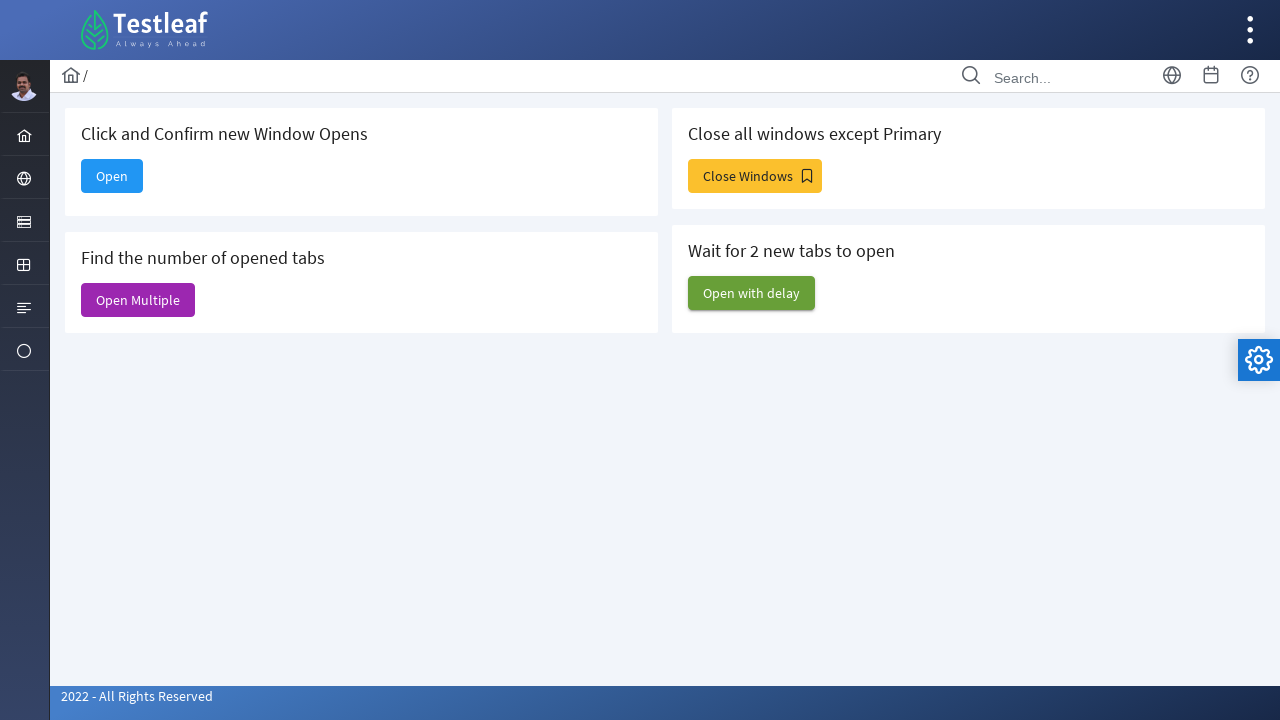

Closed window at index 7
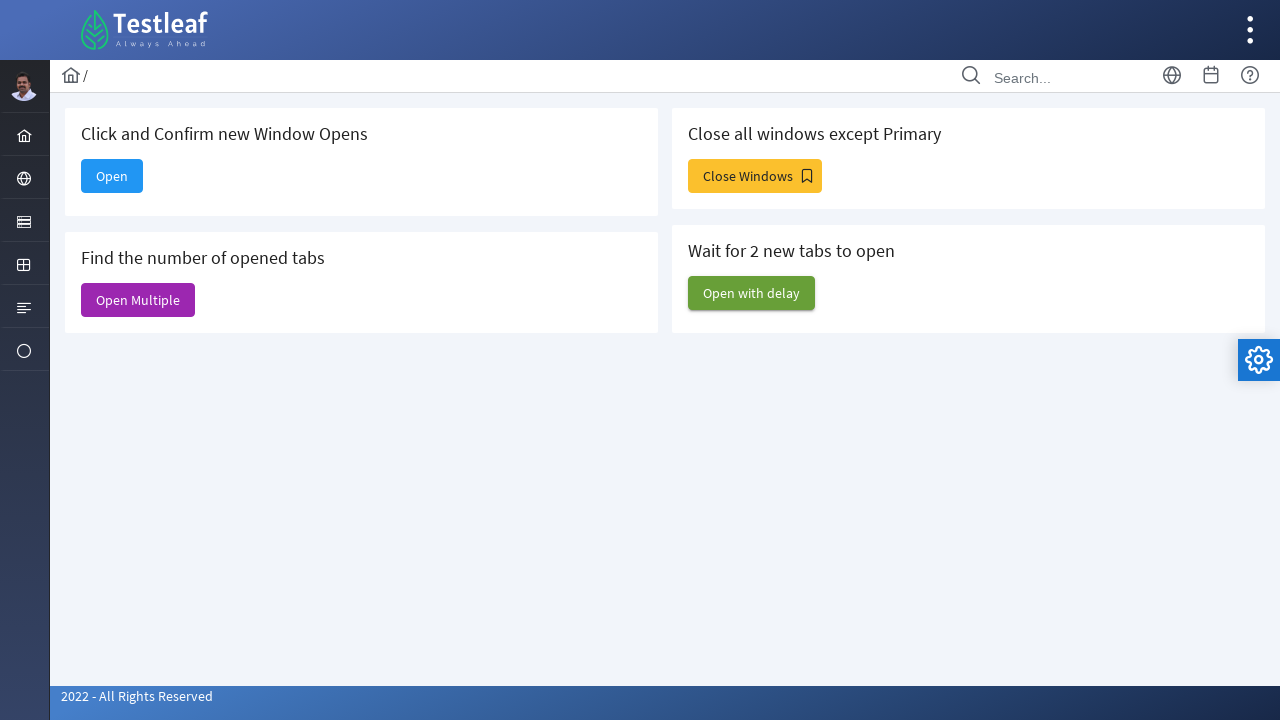

Closed window at index 8
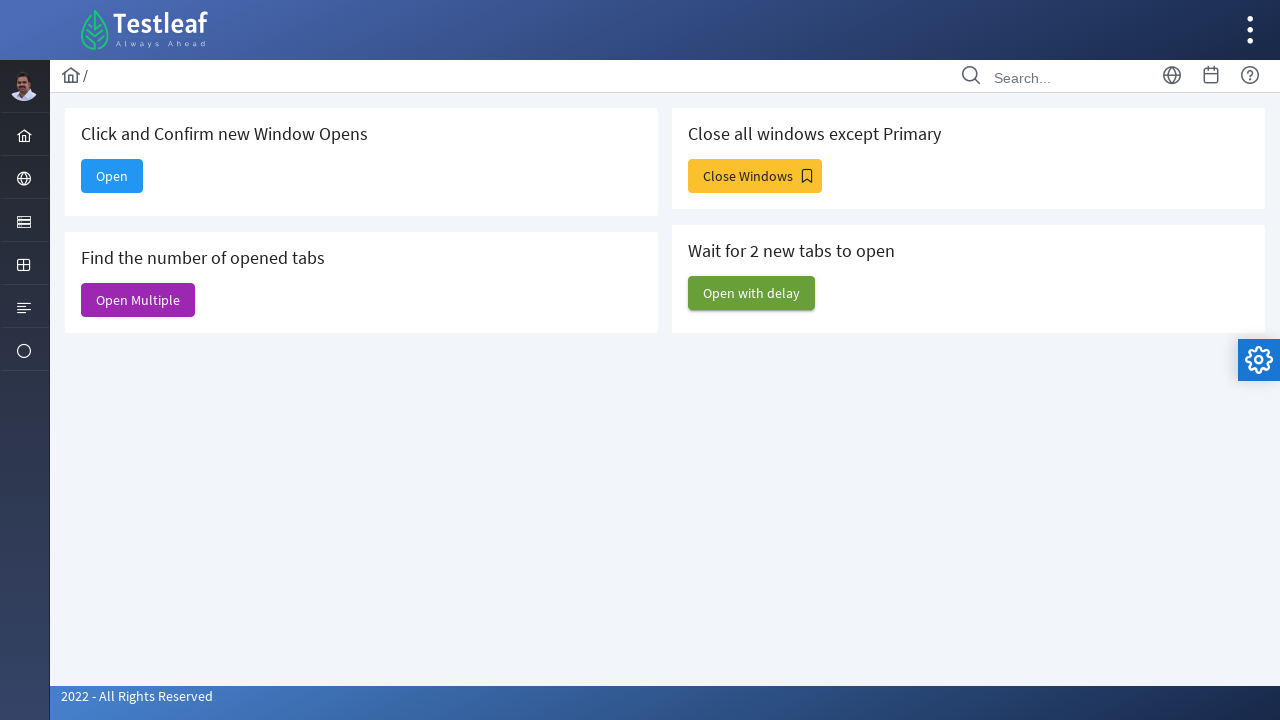

Clicked 'Open with delay' button to open delayed windows at (752, 293) on xpath=//span[.='Open with delay']
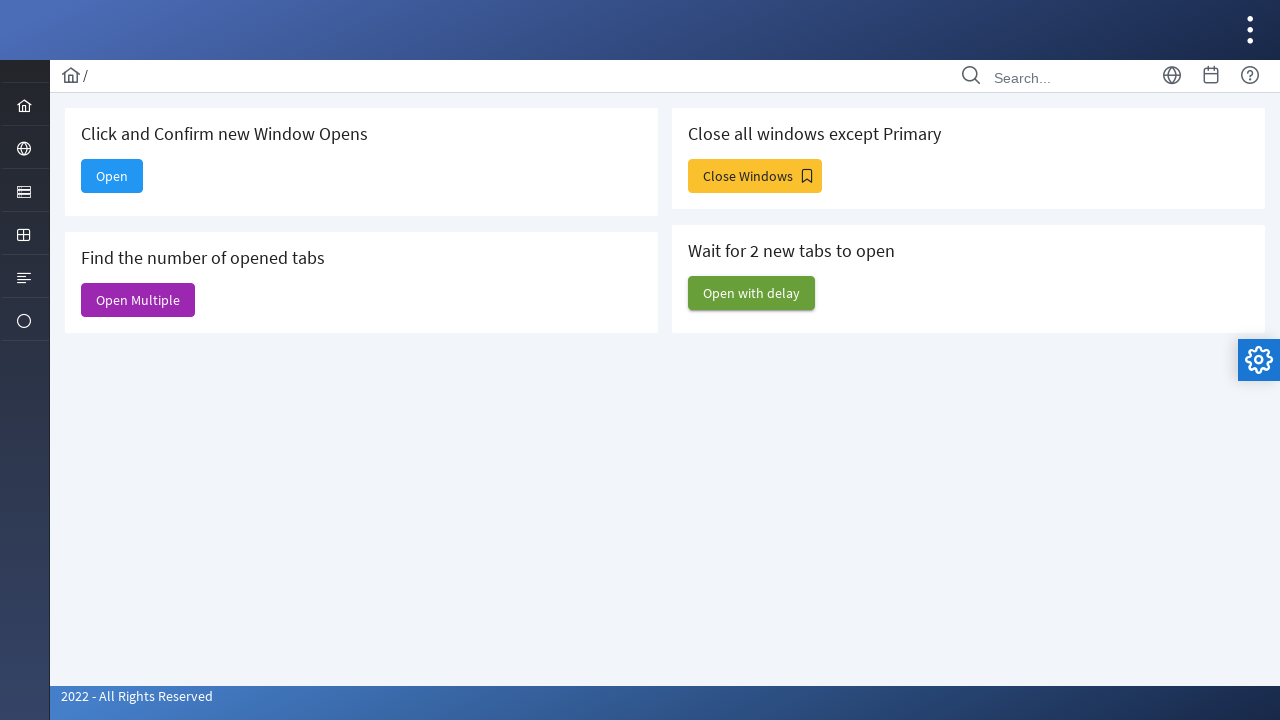

Waited 5 seconds for delayed windows to open
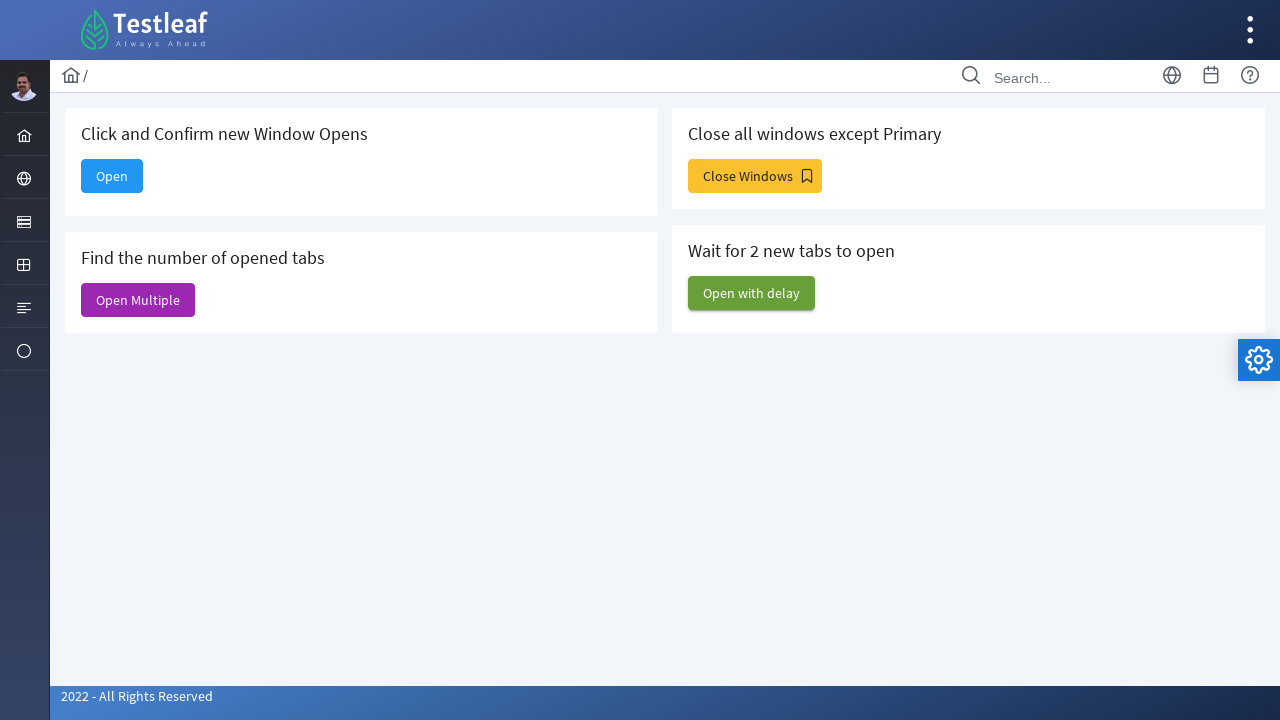

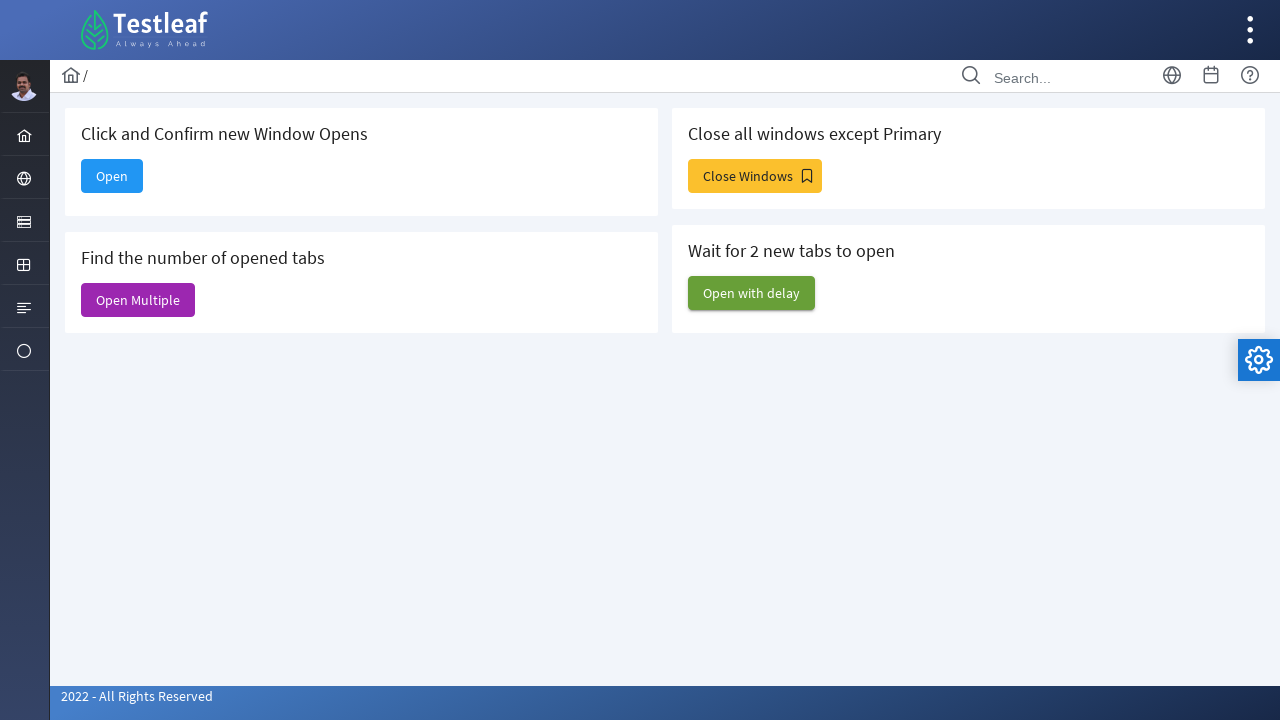